Tests handling child/popup windows by clicking a button that opens a new window and verifying its content

Starting URL: https://demoqa.com/browser-windows

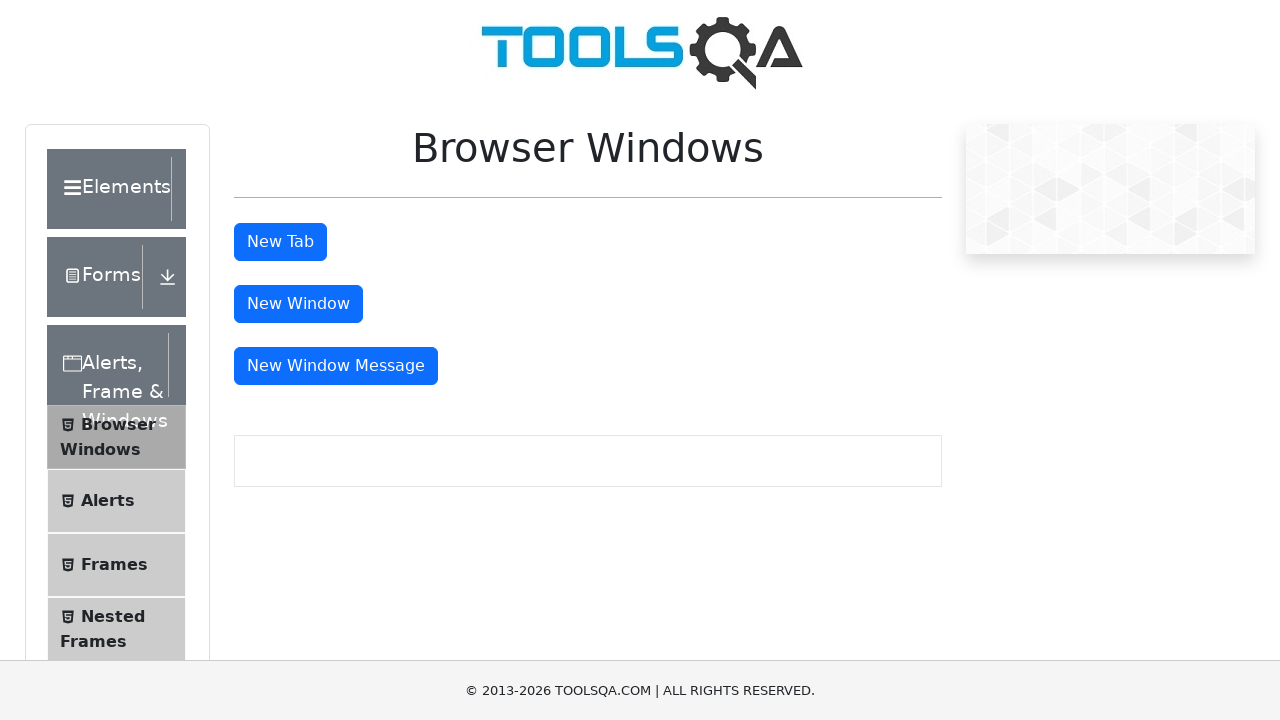

Clicked button to open new window at (298, 304) on #windowButton
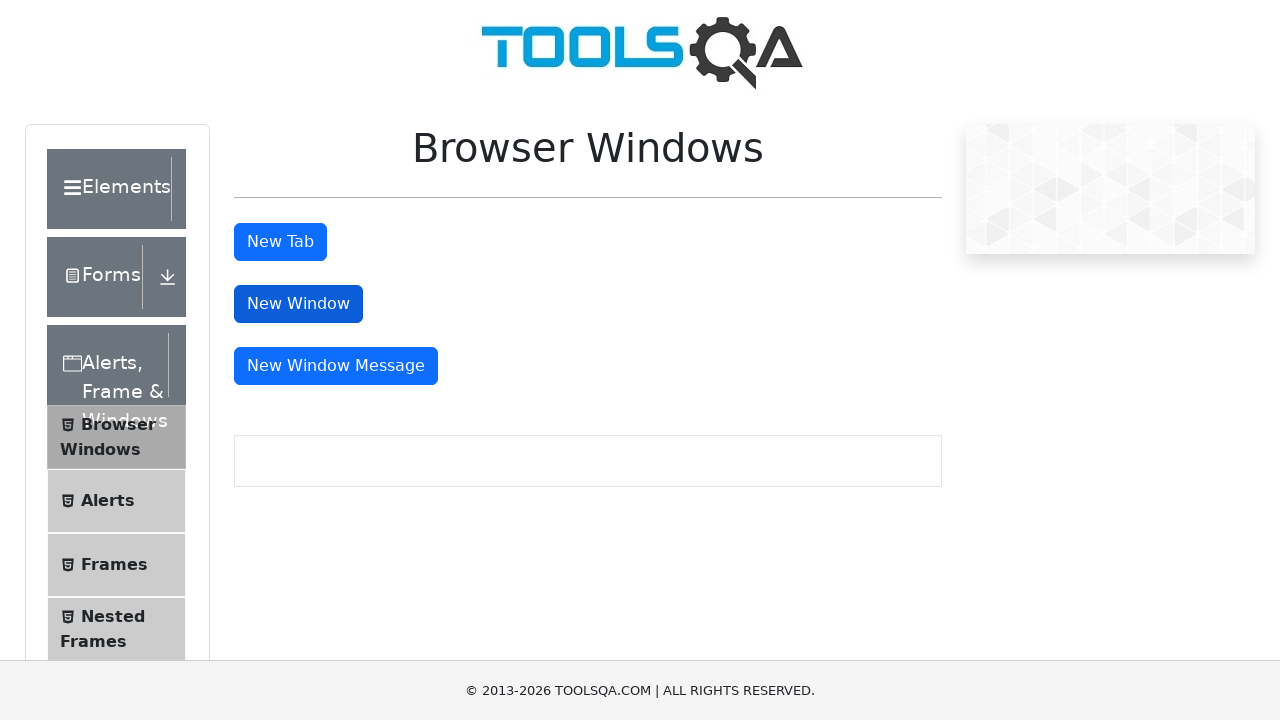

New window/popup opened and captured
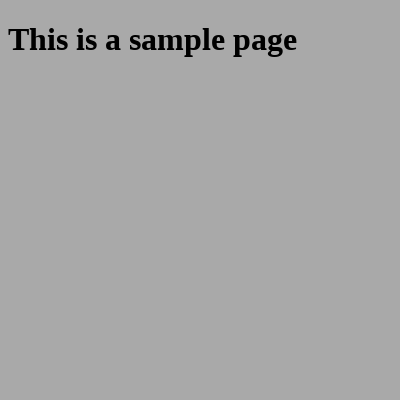

New window page loaded completely
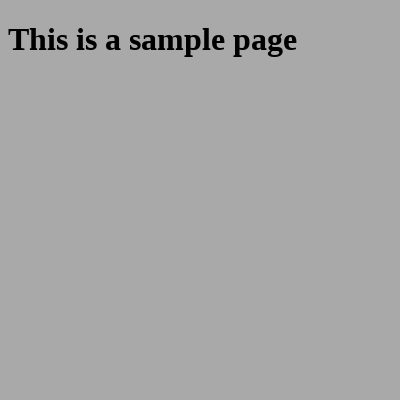

Retrieved sample heading text from child window
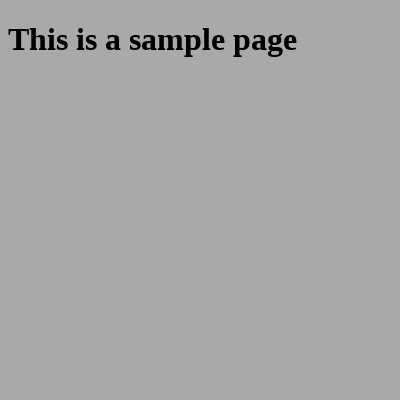

Verified that child window contains expected text 'This is a sample page'
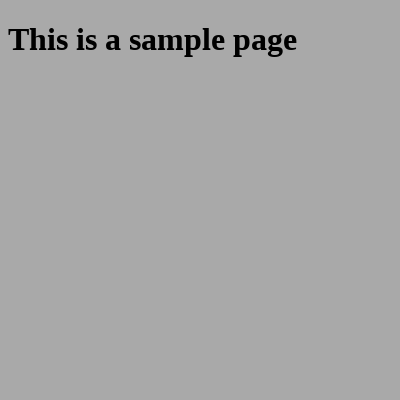

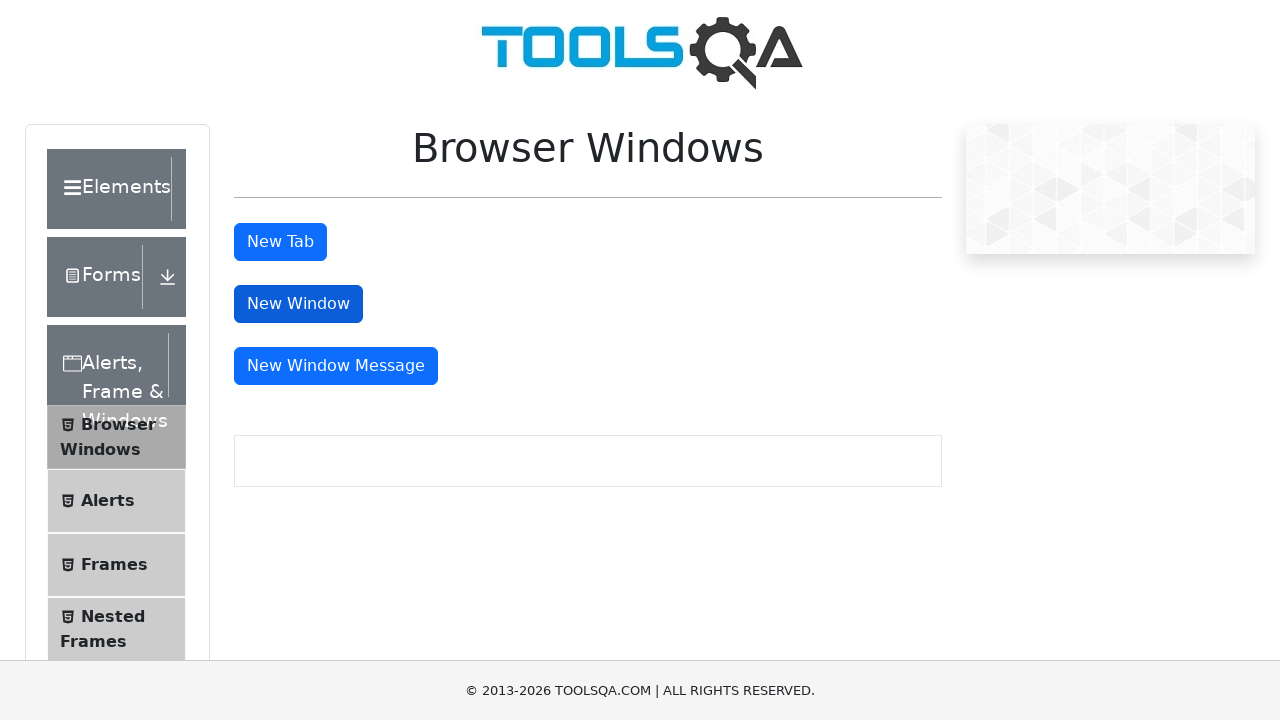